Tests adding a new note through a popup form by filling in the heading and text fields, then verifying the note appears in the list

Starting URL: http://qa.skillbox.ru/module15/bignotes/#/

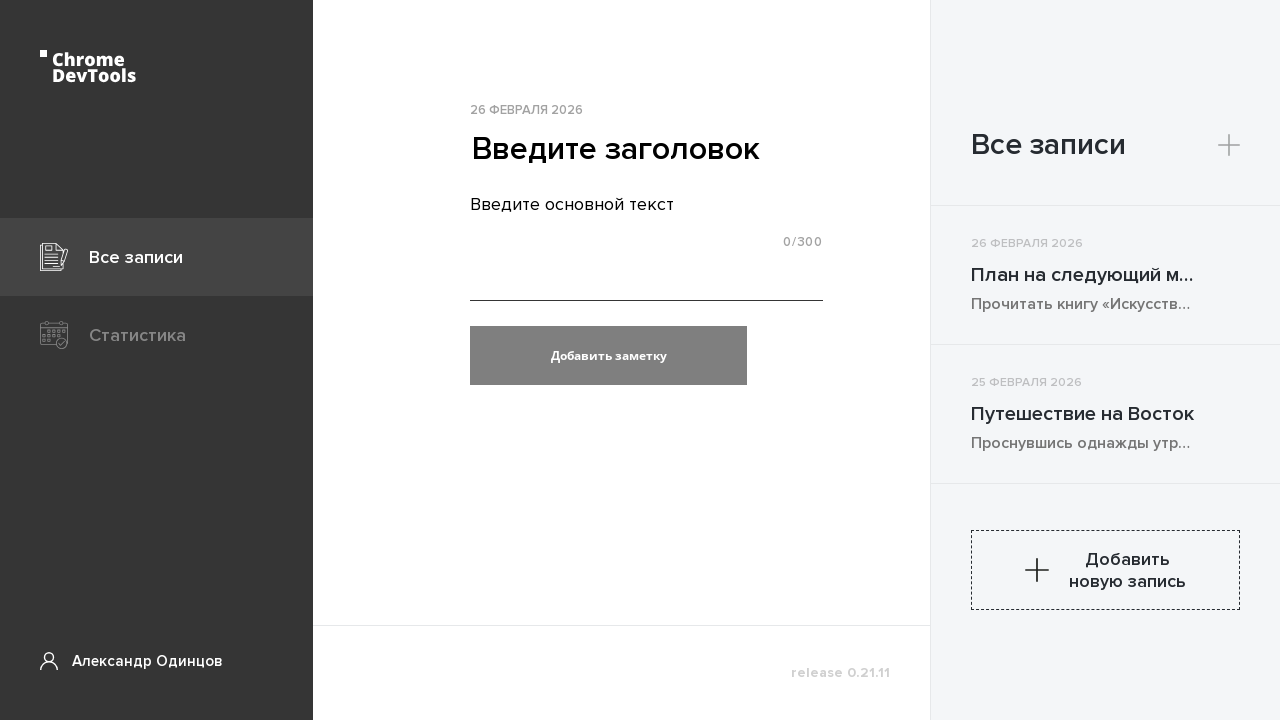

Navigated to the BigNotes application
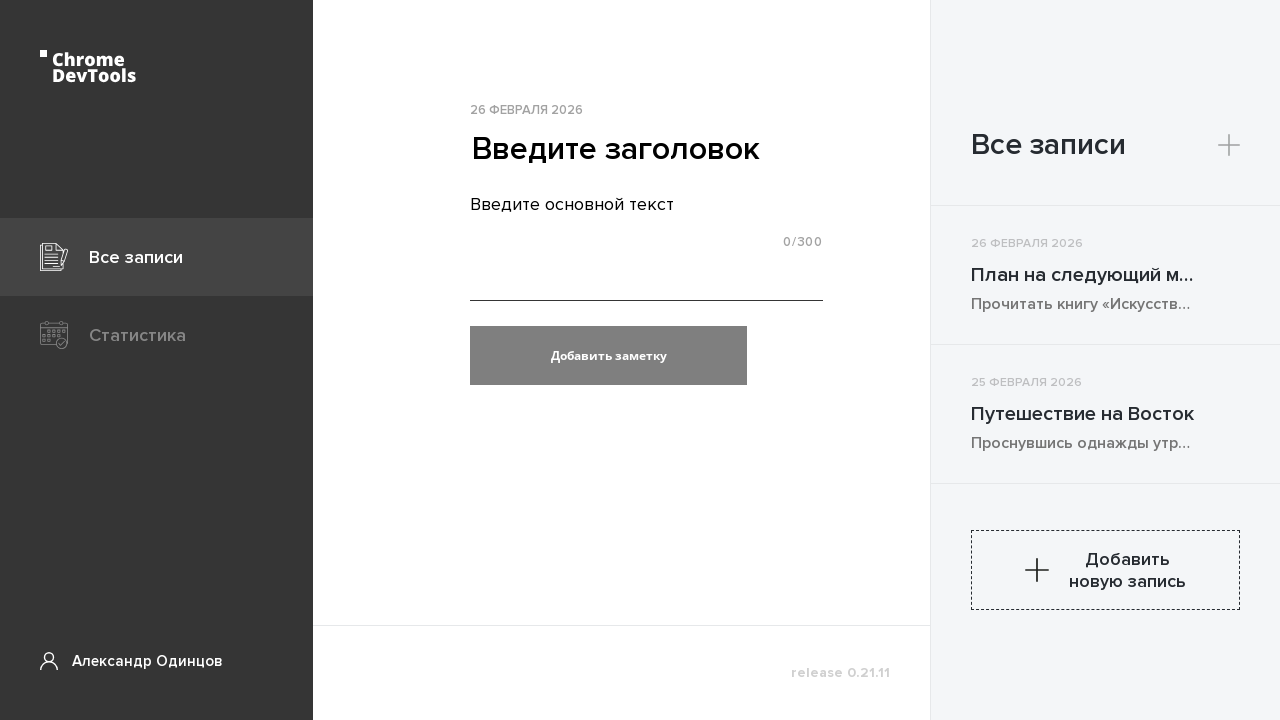

Clicked button to open new note popup at (1229, 145) on button.pageCreate__sidebarHeaderAdd
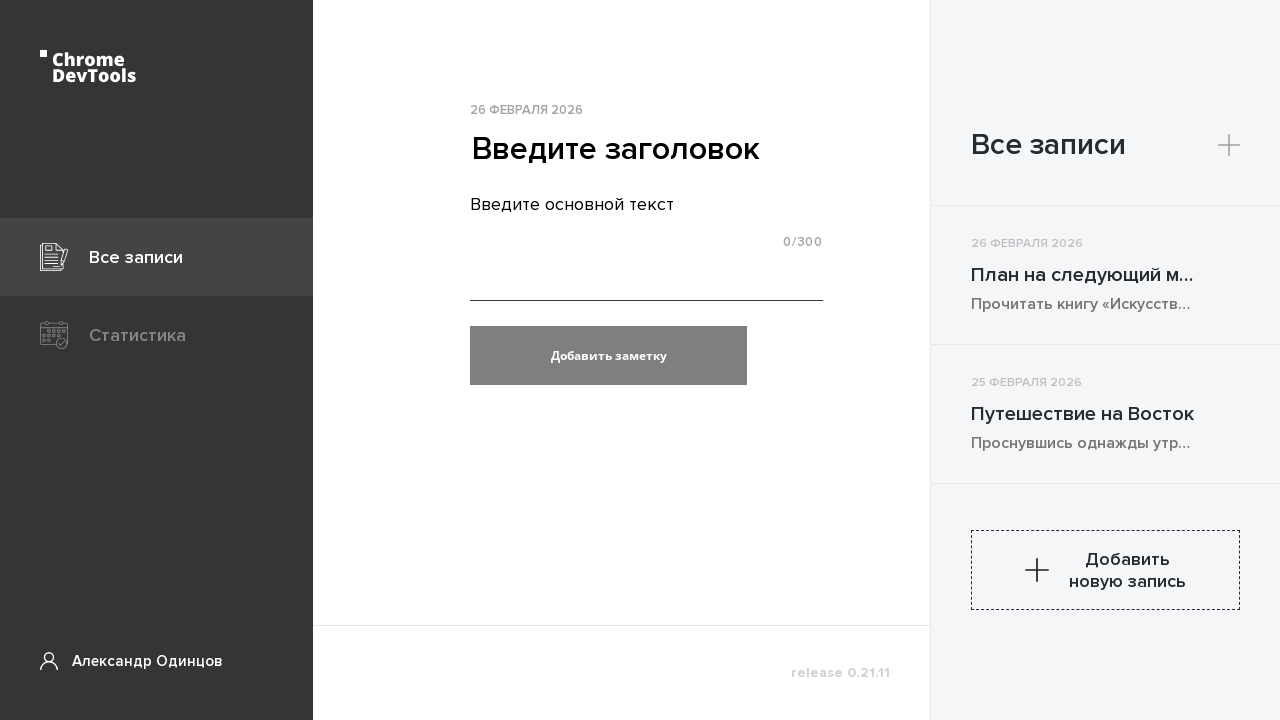

Filled in the heading field with 'My first note' on .popup__baseInput input[placeholder='Введите заголовок']
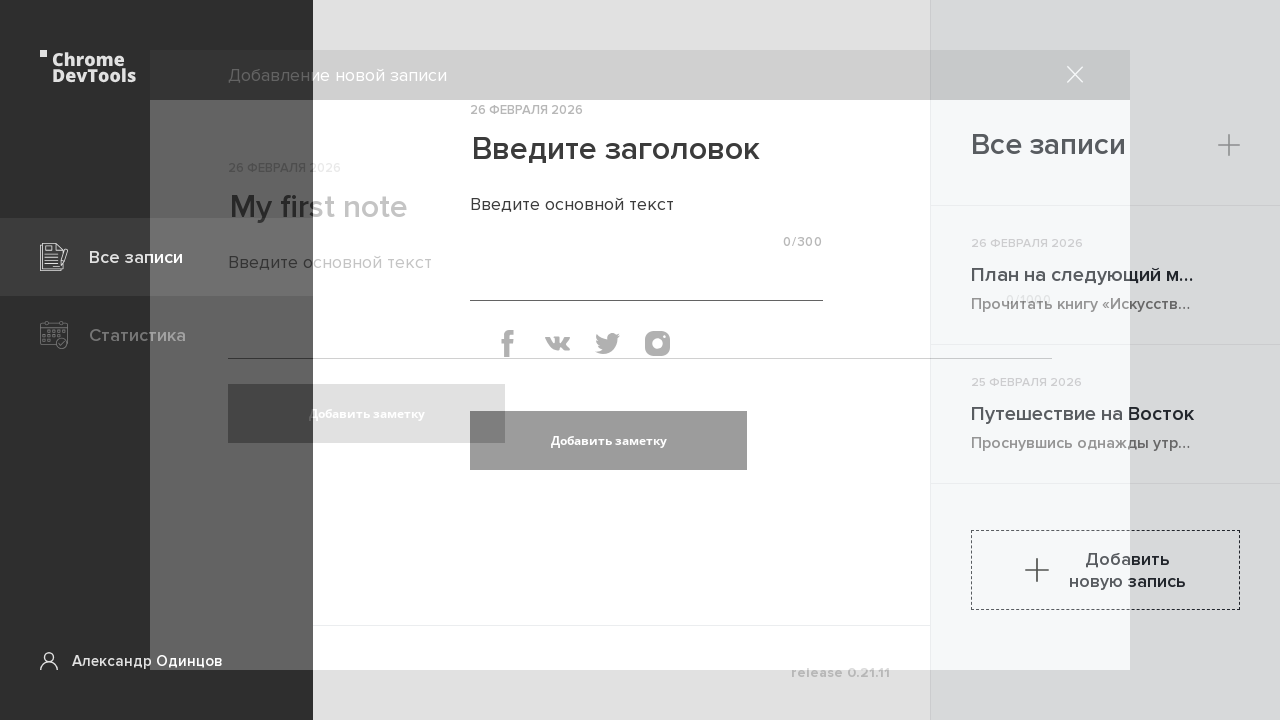

Filled in the text area with 'Write autotest for diary' on .popup__textarea textarea.baseTextarea__text
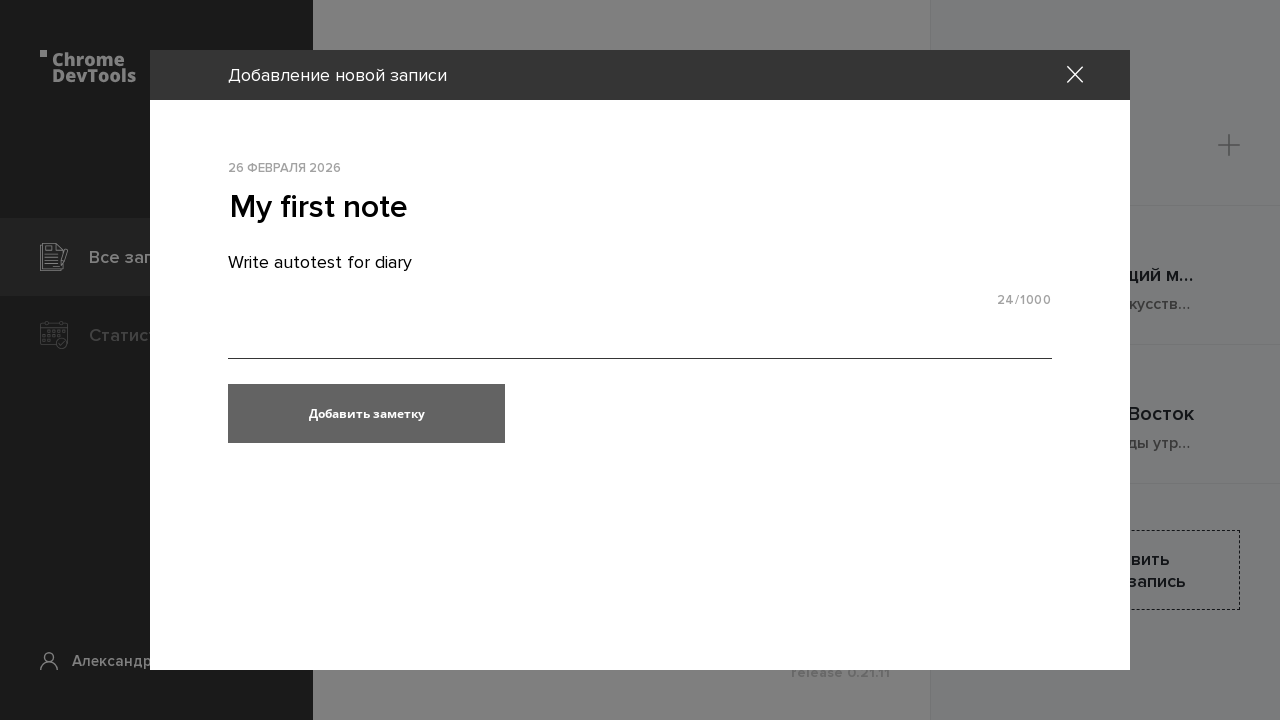

Clicked button to add the note at (366, 414) on button.baseButton.popup__baseButton
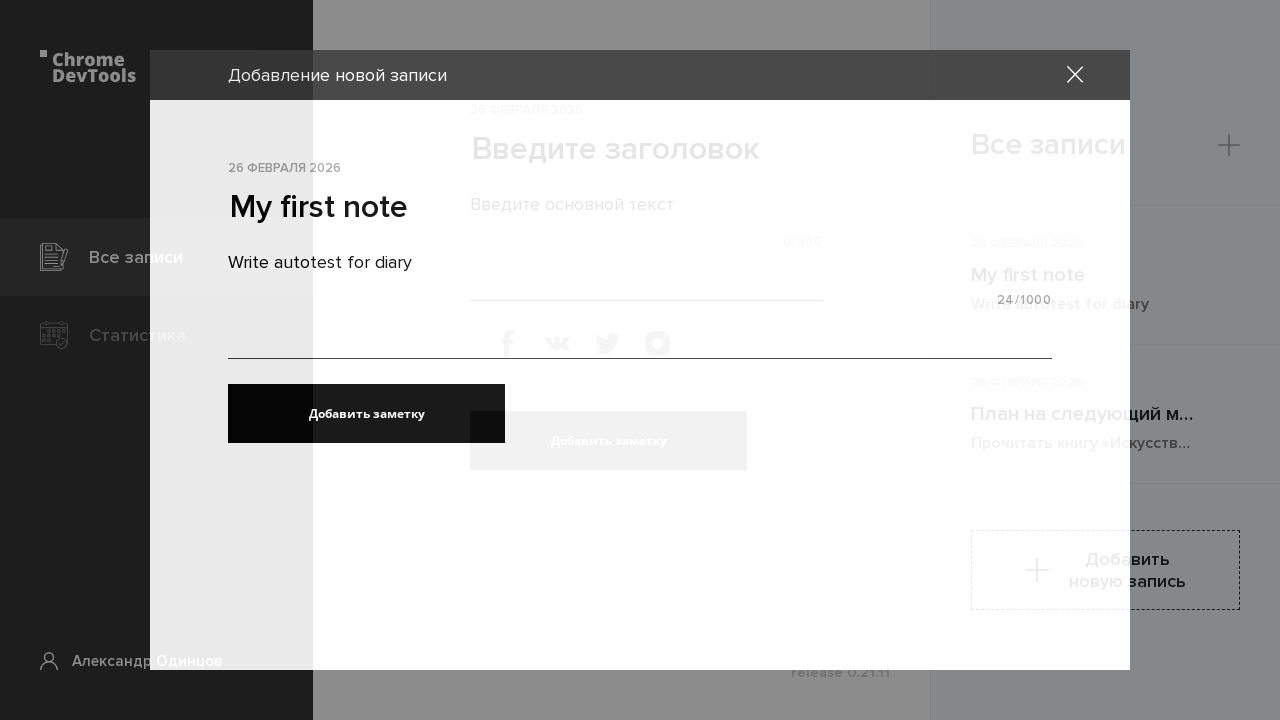

Popup disappeared, note was added
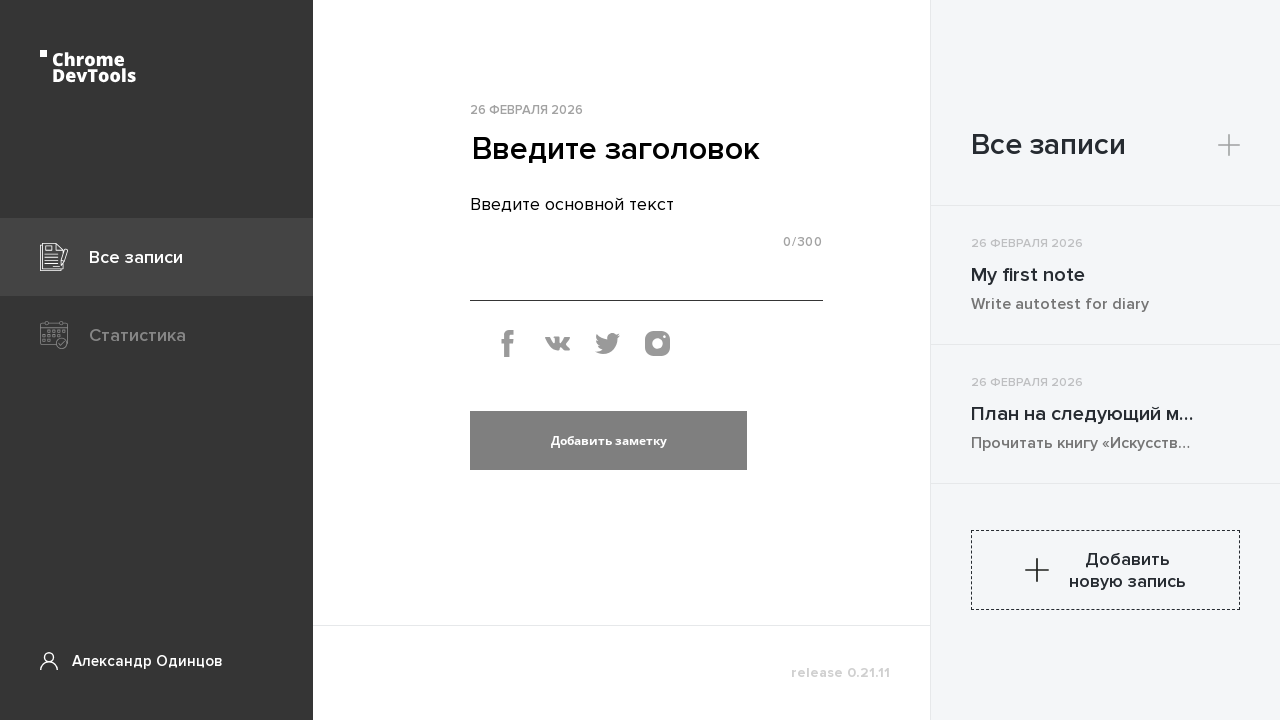

Located the heading element of the first note
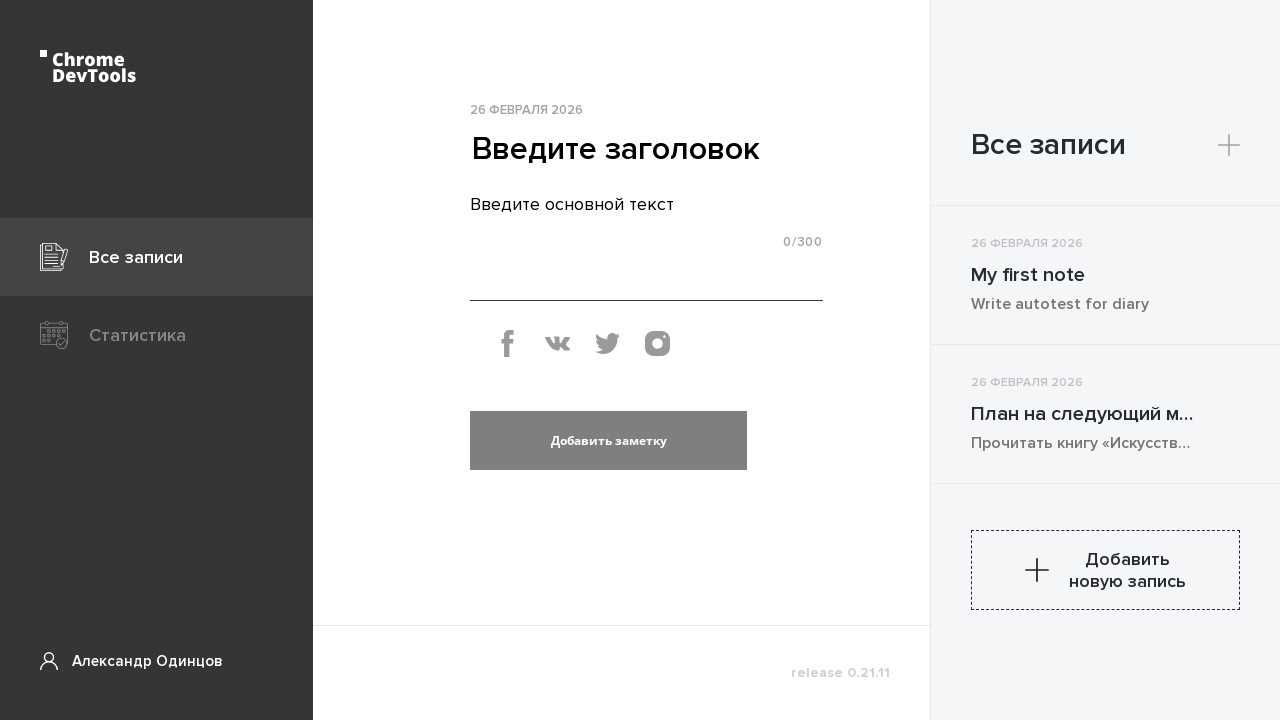

Verified note heading is 'My first note'
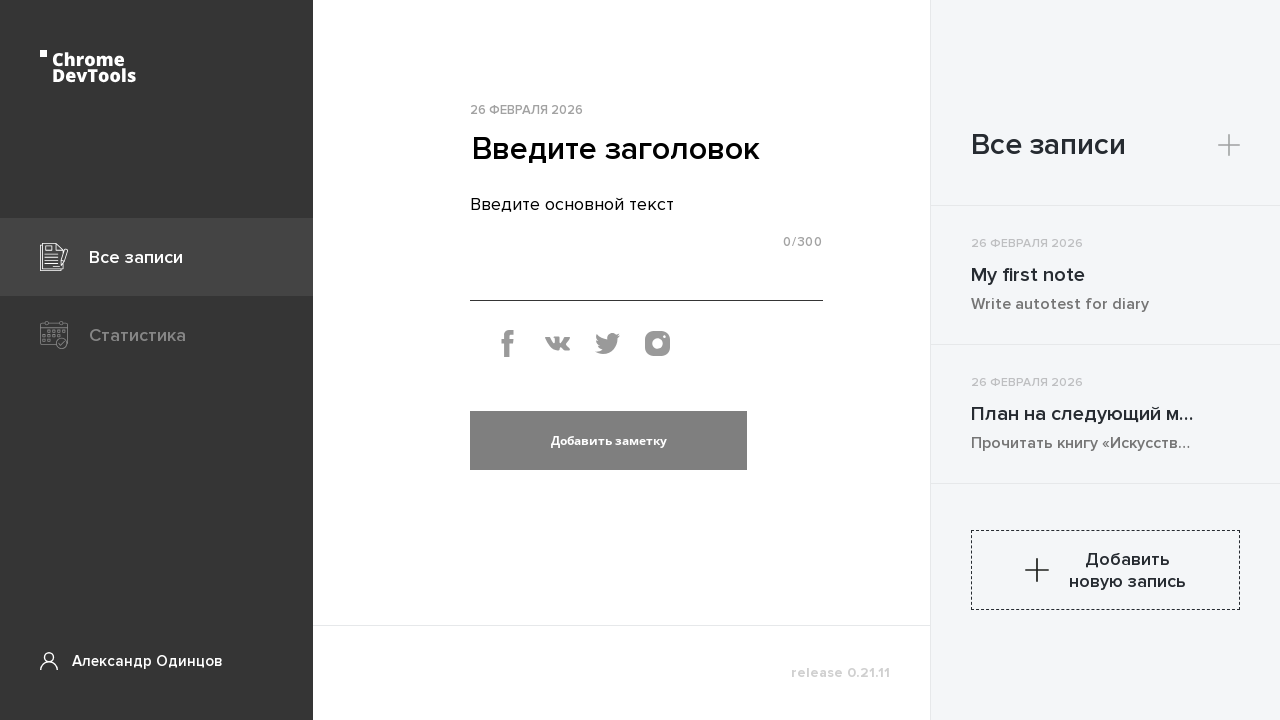

Located the text element of the first note
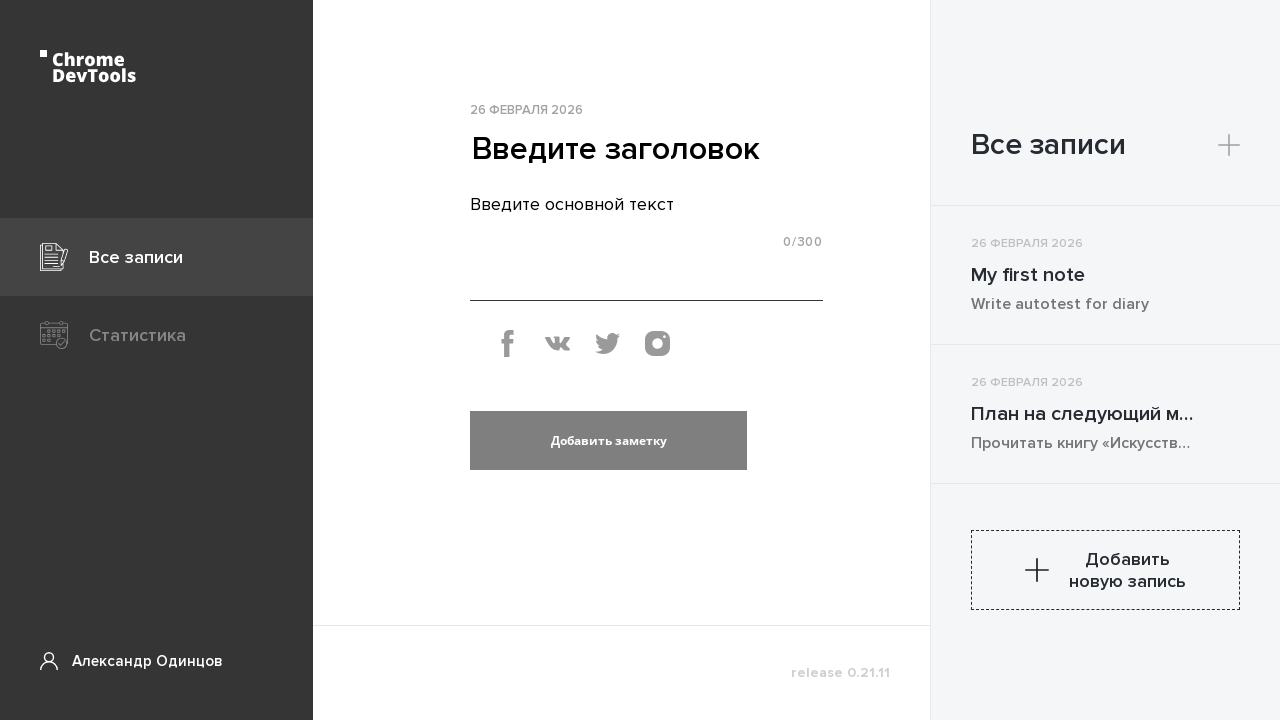

Verified note text is 'Write autotest for diary'
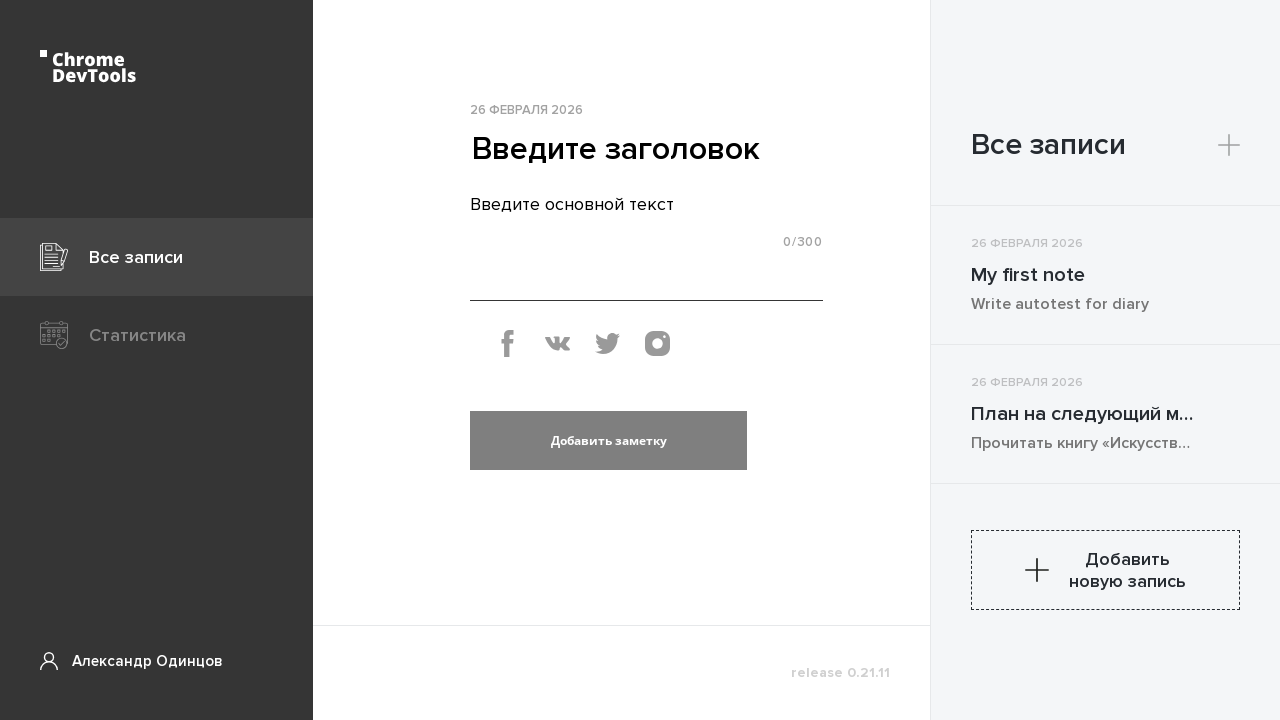

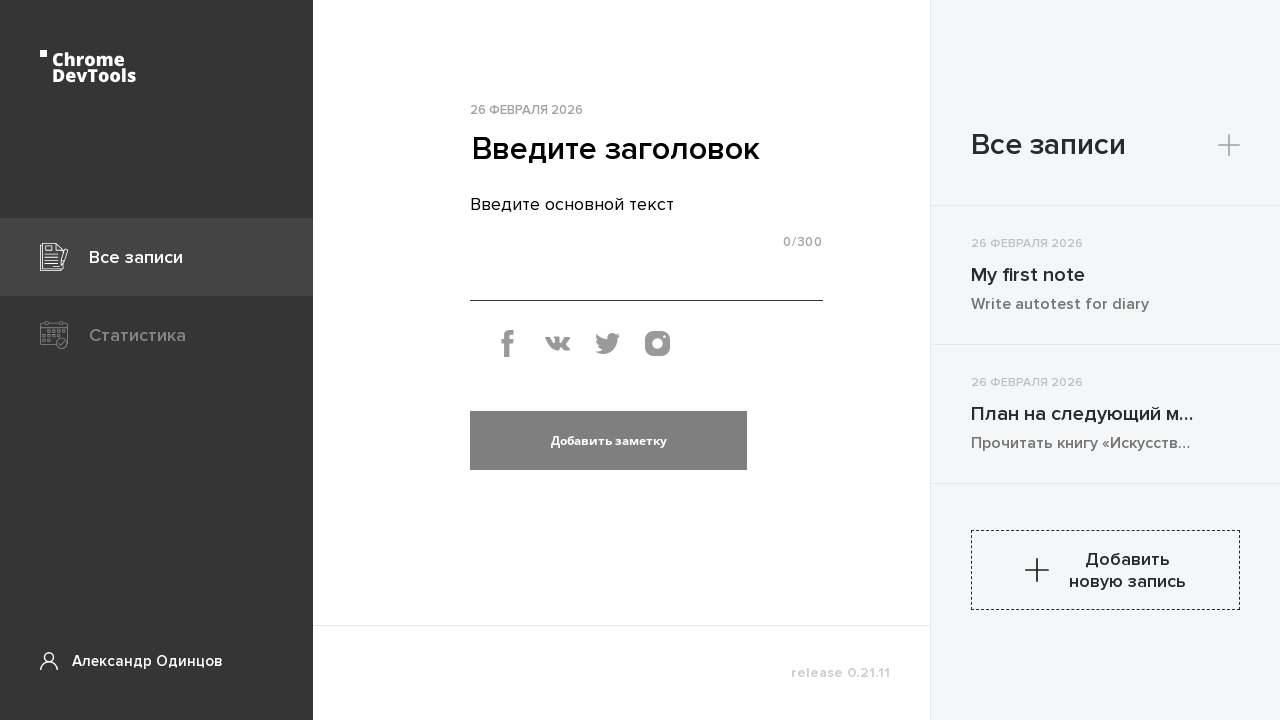